Tests navigation to the contact page by clicking the contact link

Starting URL: https://www.bmi-online.pl

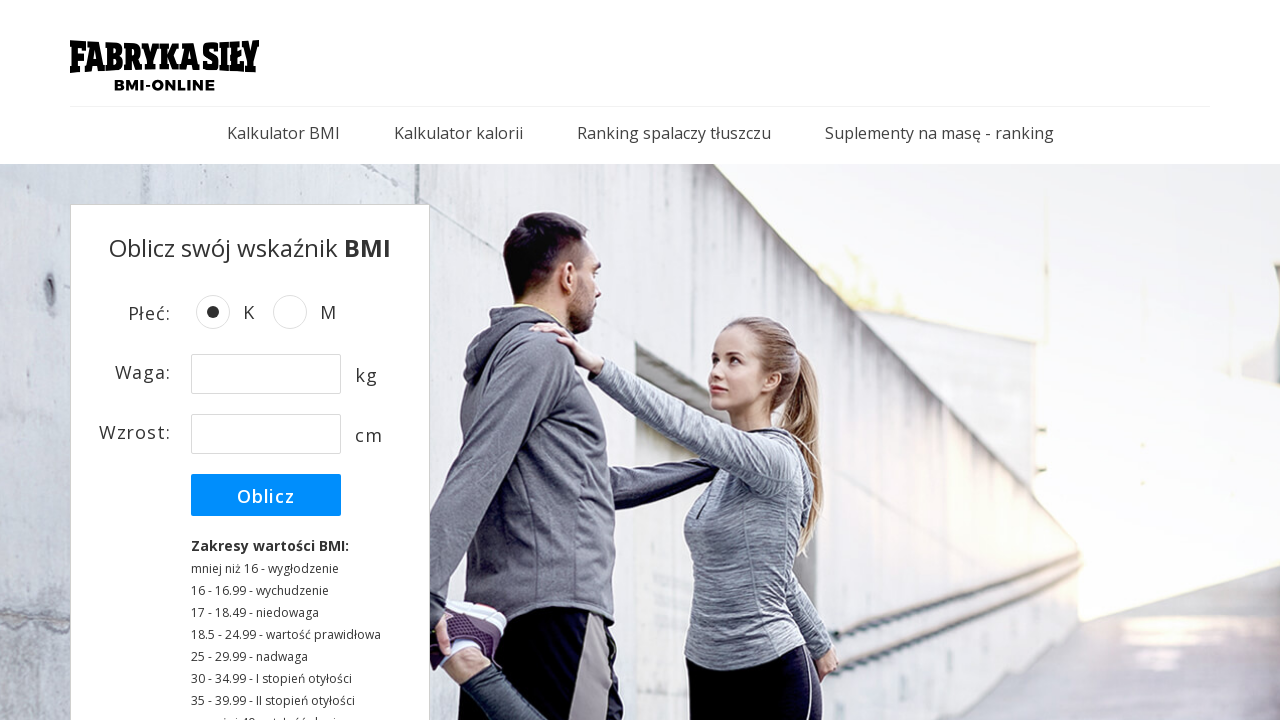

Clicked on contact link (Kontakt) at (238, 675) on text=Kontakt
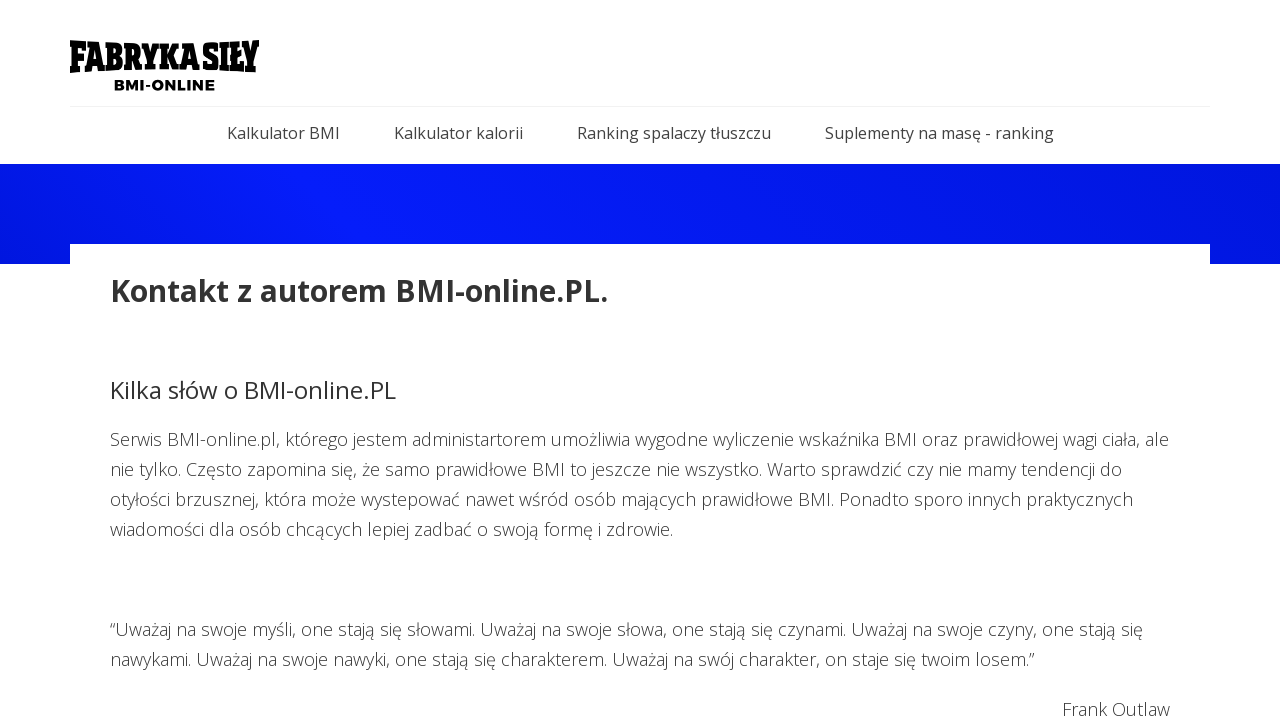

Contact page loaded successfully
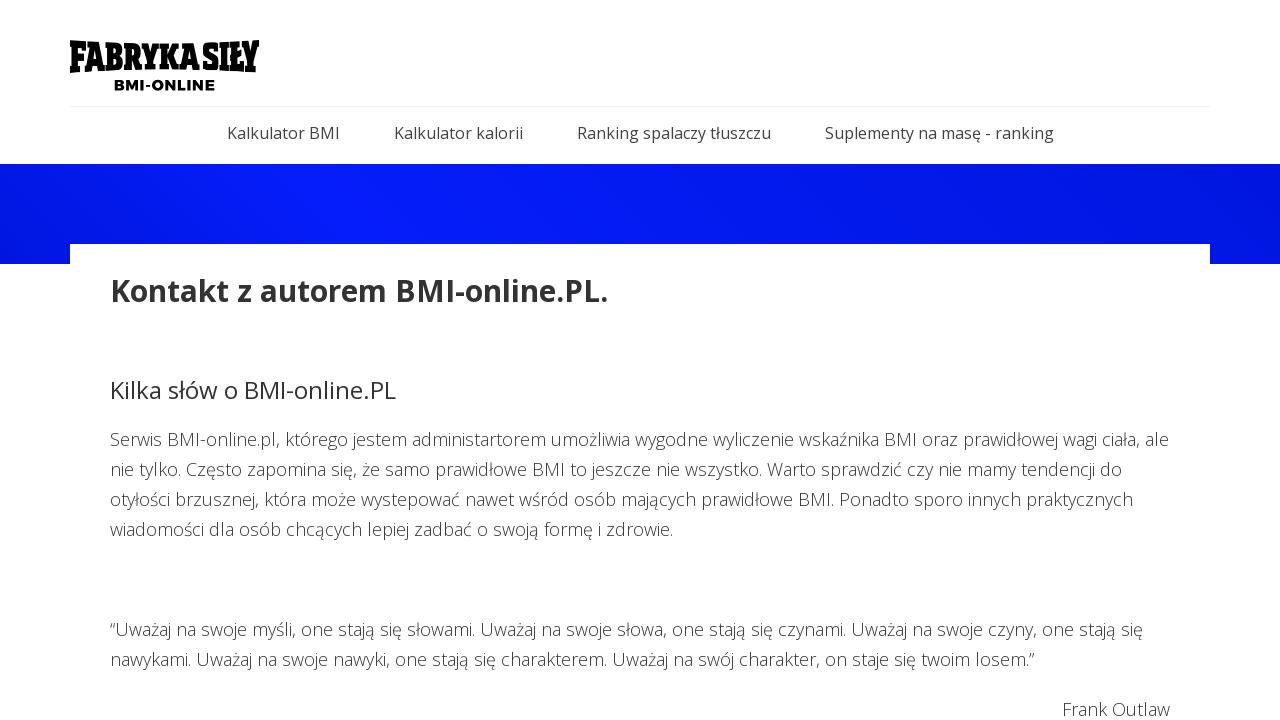

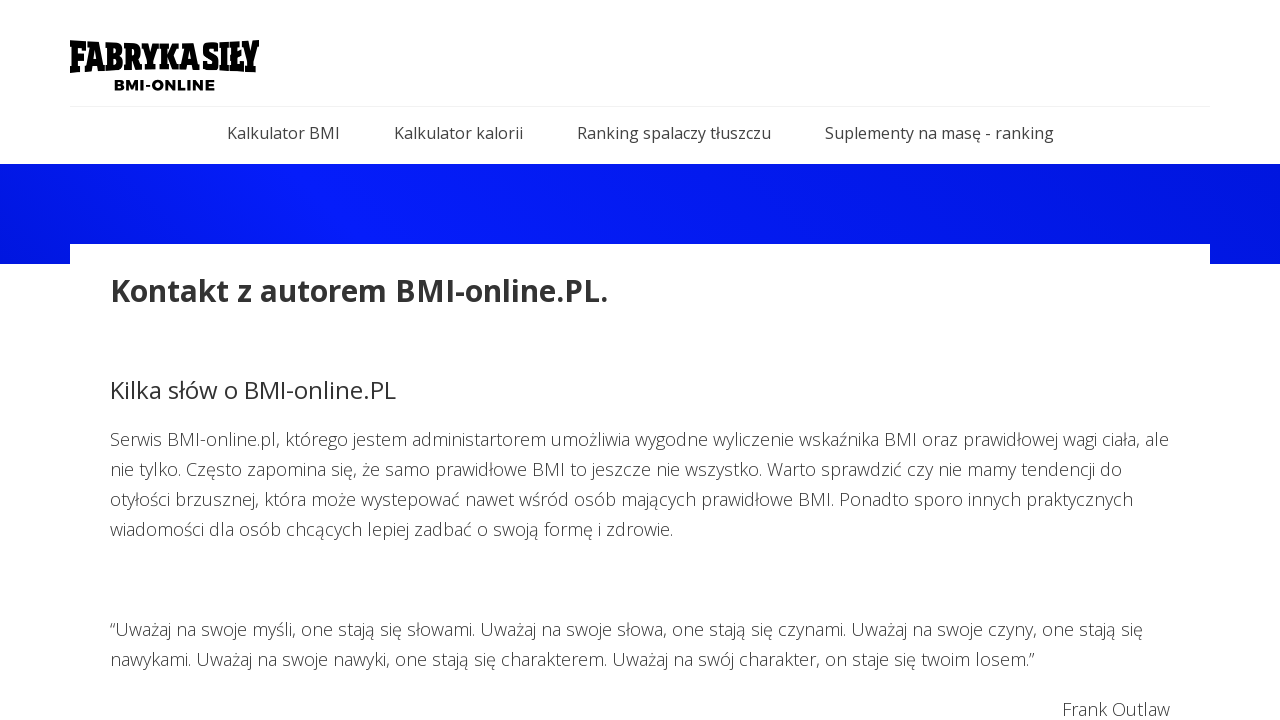